Tests window handling by opening multiple "Try it Yourself" example links and switching between the opened windows

Starting URL: https://www.w3schools.com/js/js_popup.asp

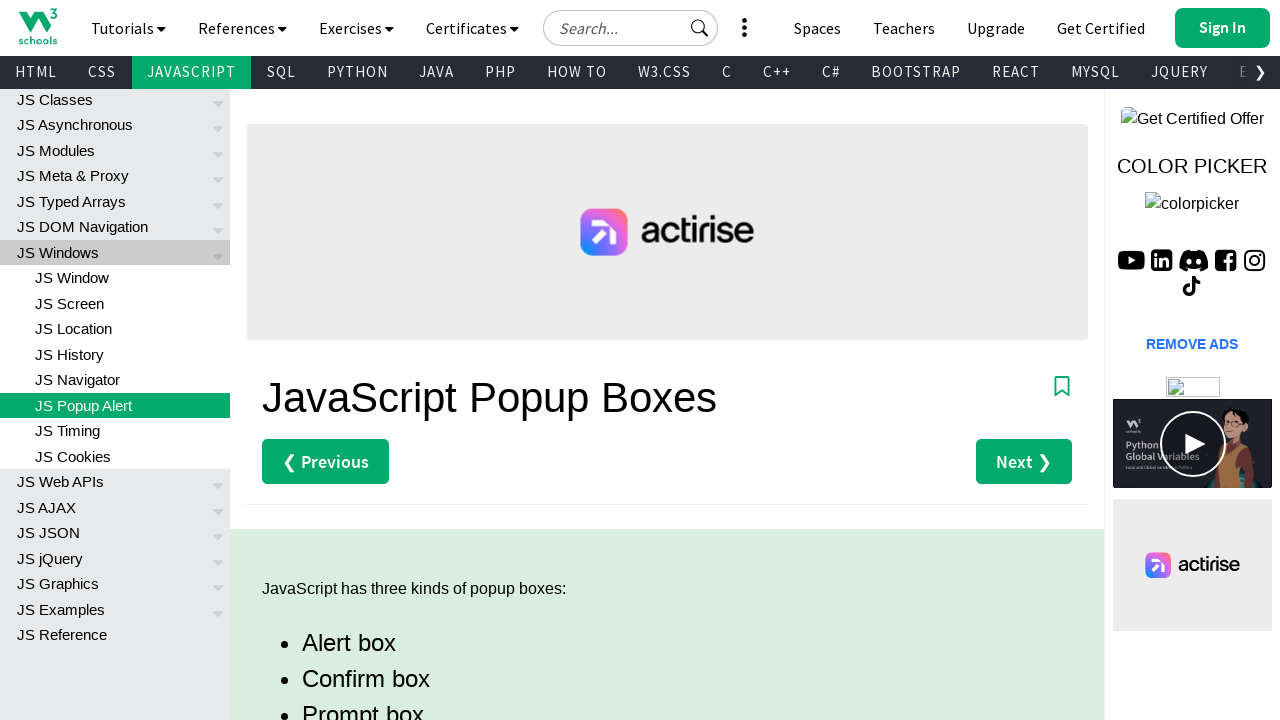

Located first 'Try it Yourself' button for alert box example
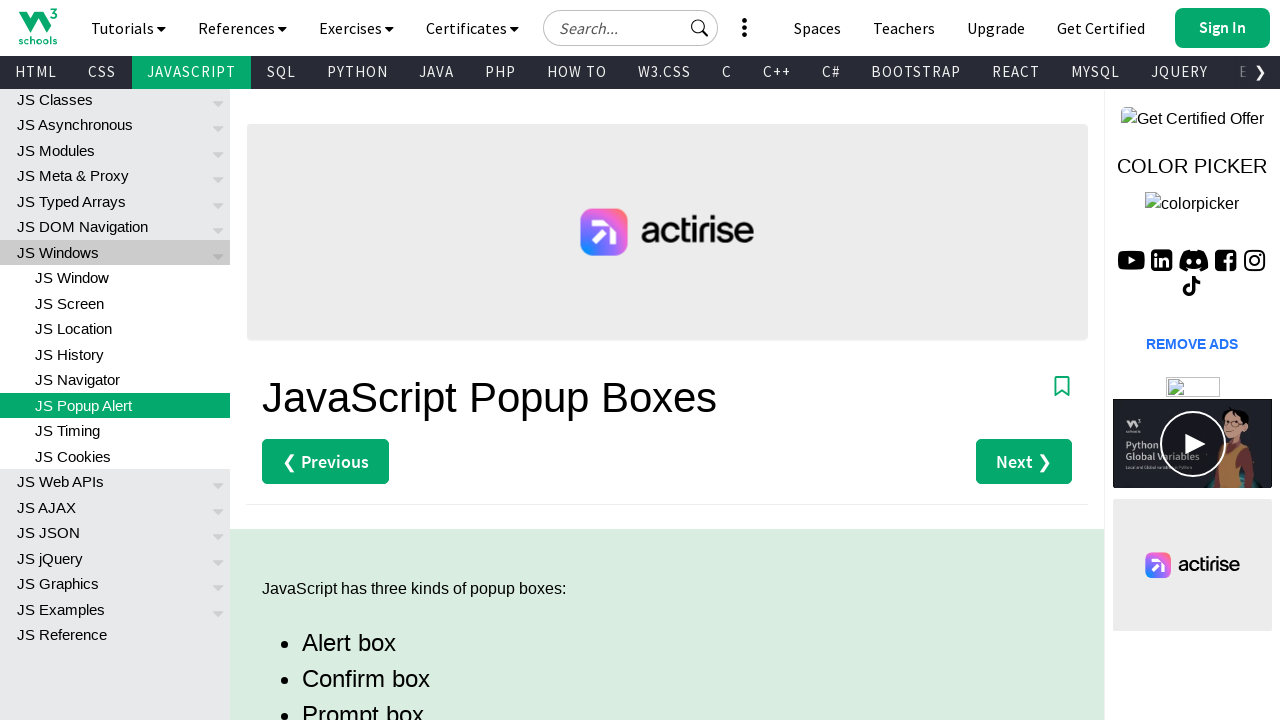

Located second 'Try it Yourself' button for confirm box example
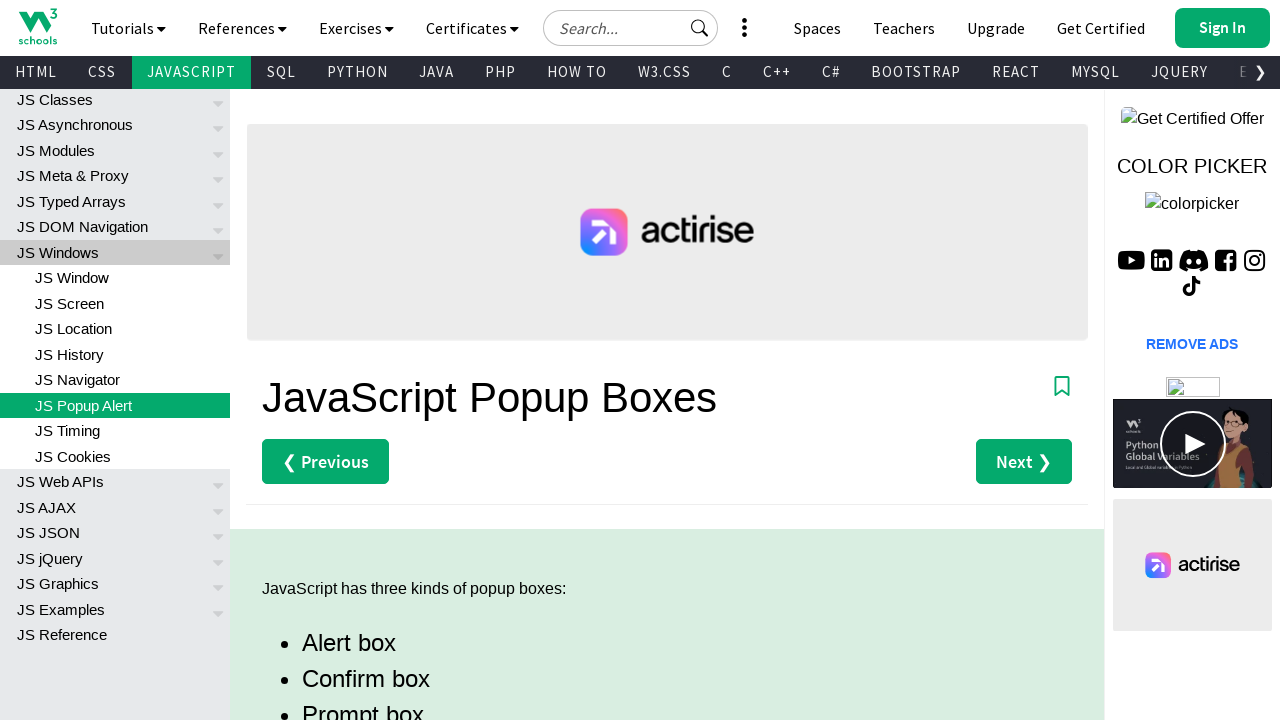

Located third 'Try it Yourself' button for prompt box example
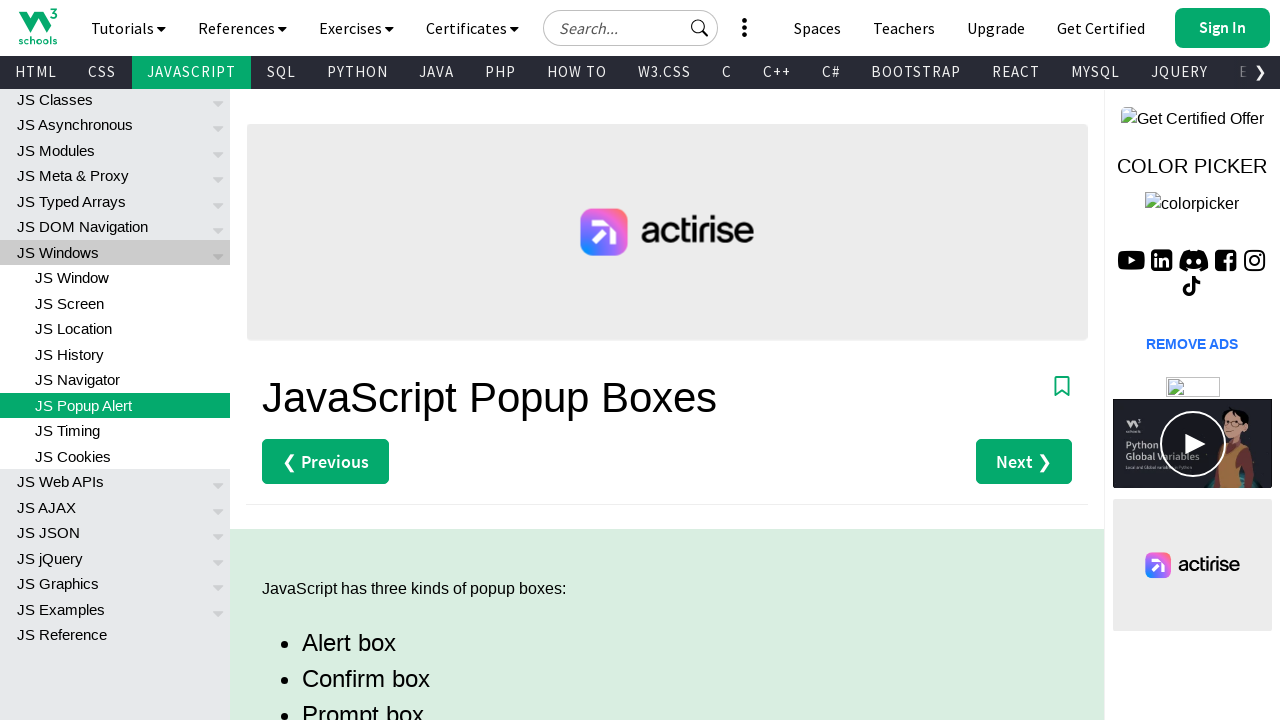

Located fourth 'Try it Yourself' button for line break example
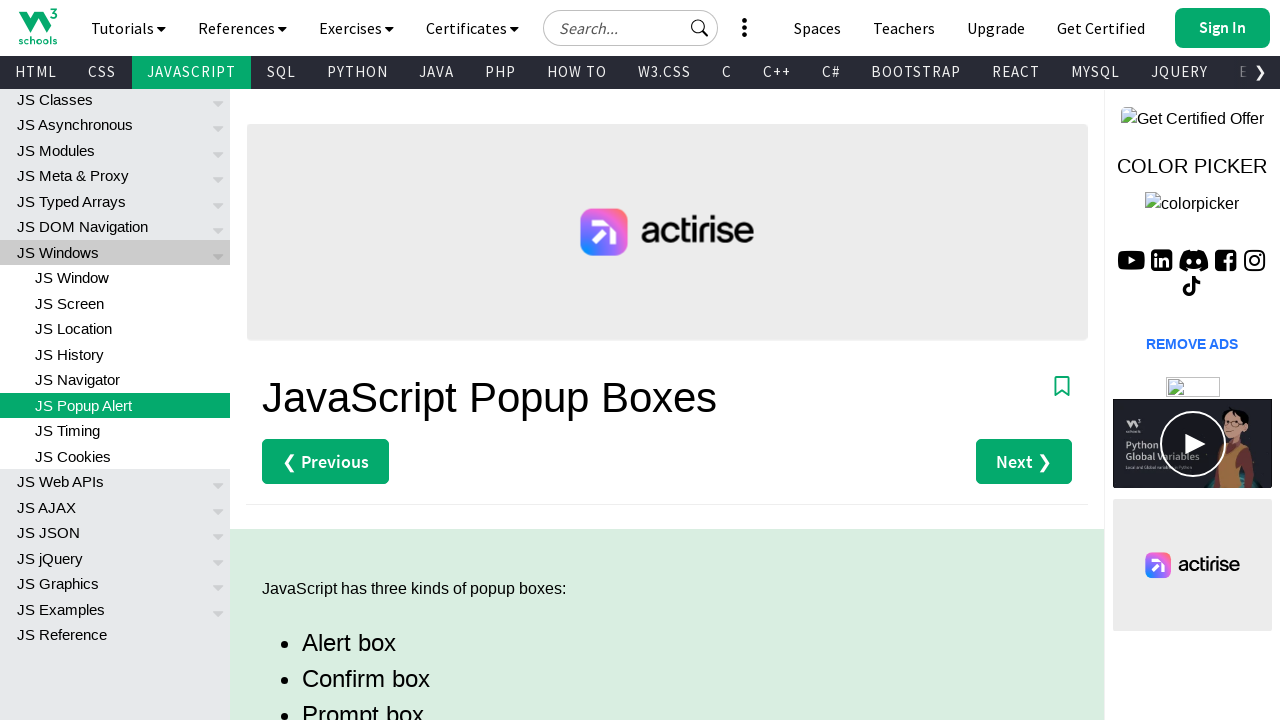

Opened first 'Try it Yourself' example in new window (alert box) at (334, 360) on xpath=(//a[text()='Try it Yourself »'])[1]
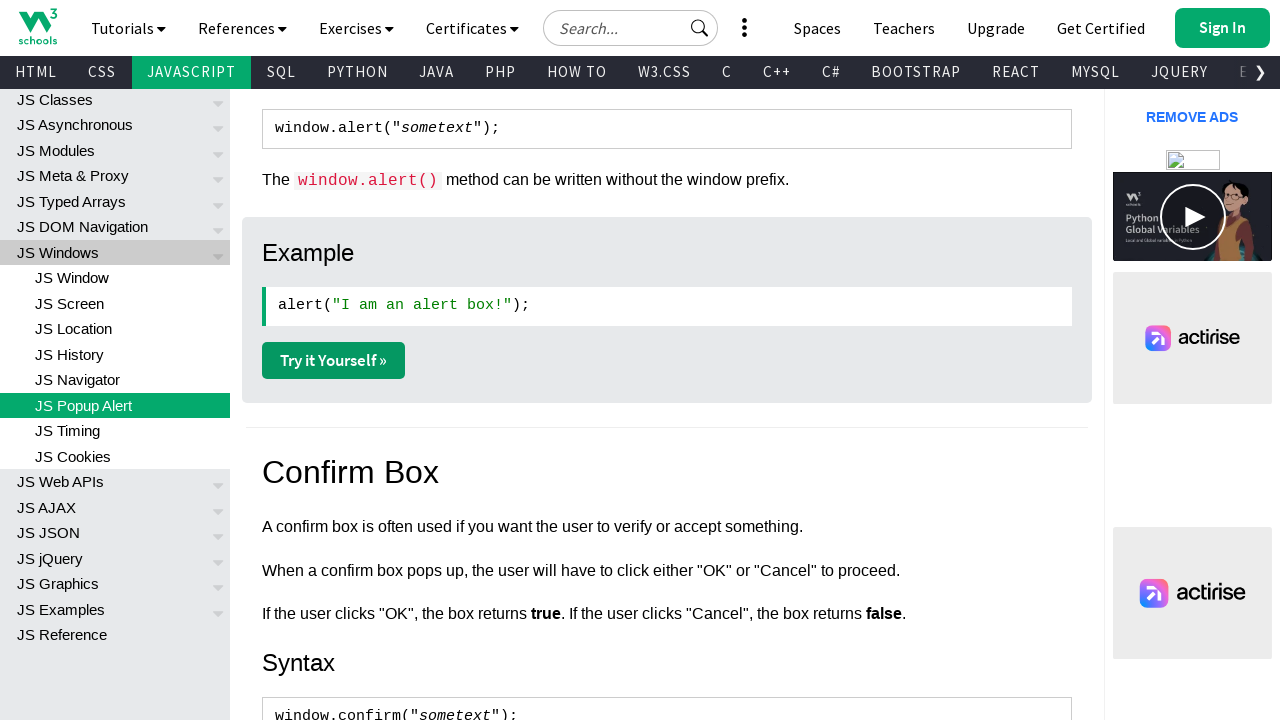

Opened second 'Try it Yourself' example in new window (confirm box) at (334, 361) on xpath=(//a[text()='Try it Yourself »'])[2]
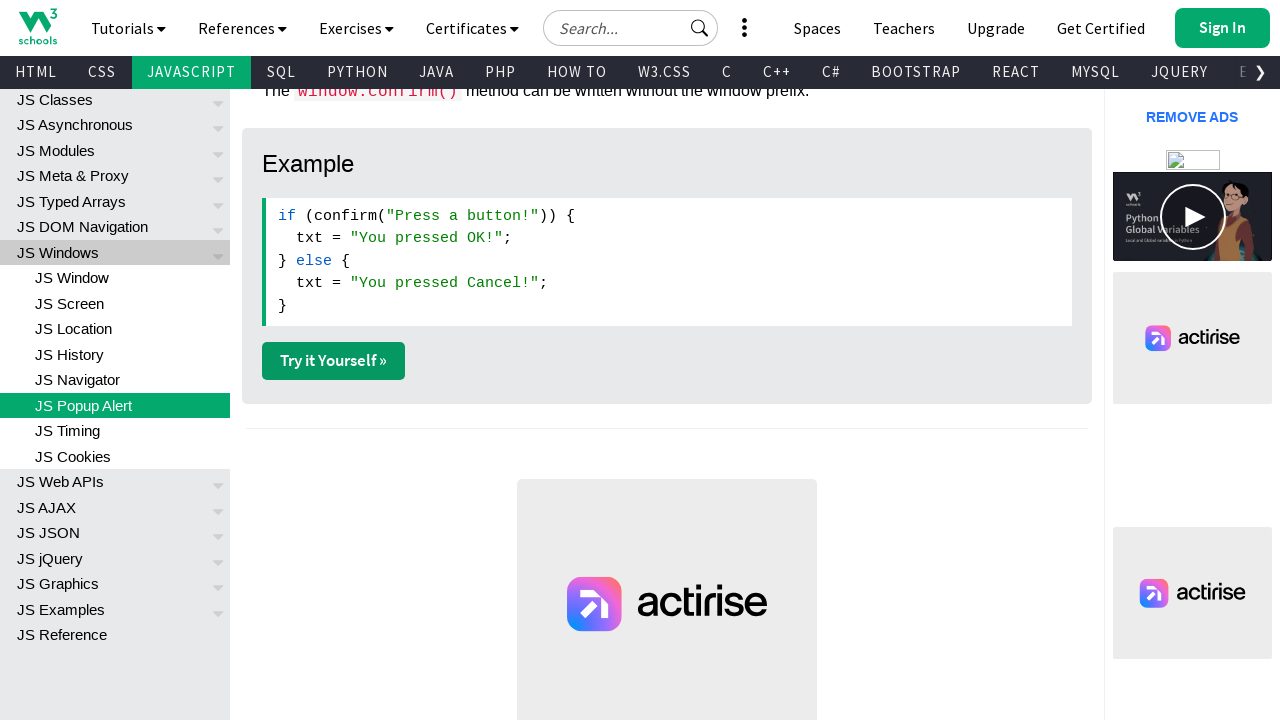

Opened third 'Try it Yourself' example in new window (prompt box) at (334, 361) on xpath=(//a[text()='Try it Yourself »'])[3]
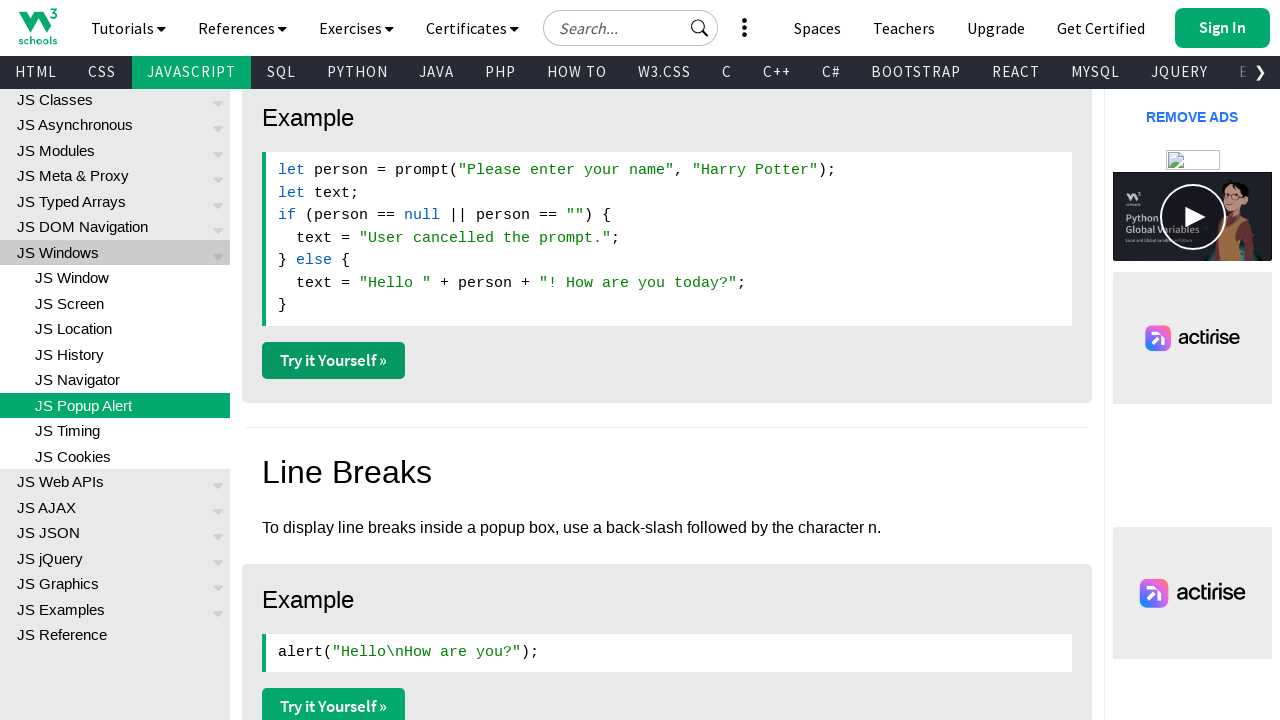

Opened fourth 'Try it Yourself' example in new window (line break) at (334, 702) on xpath=(//a[text()='Try it Yourself »'])[4]
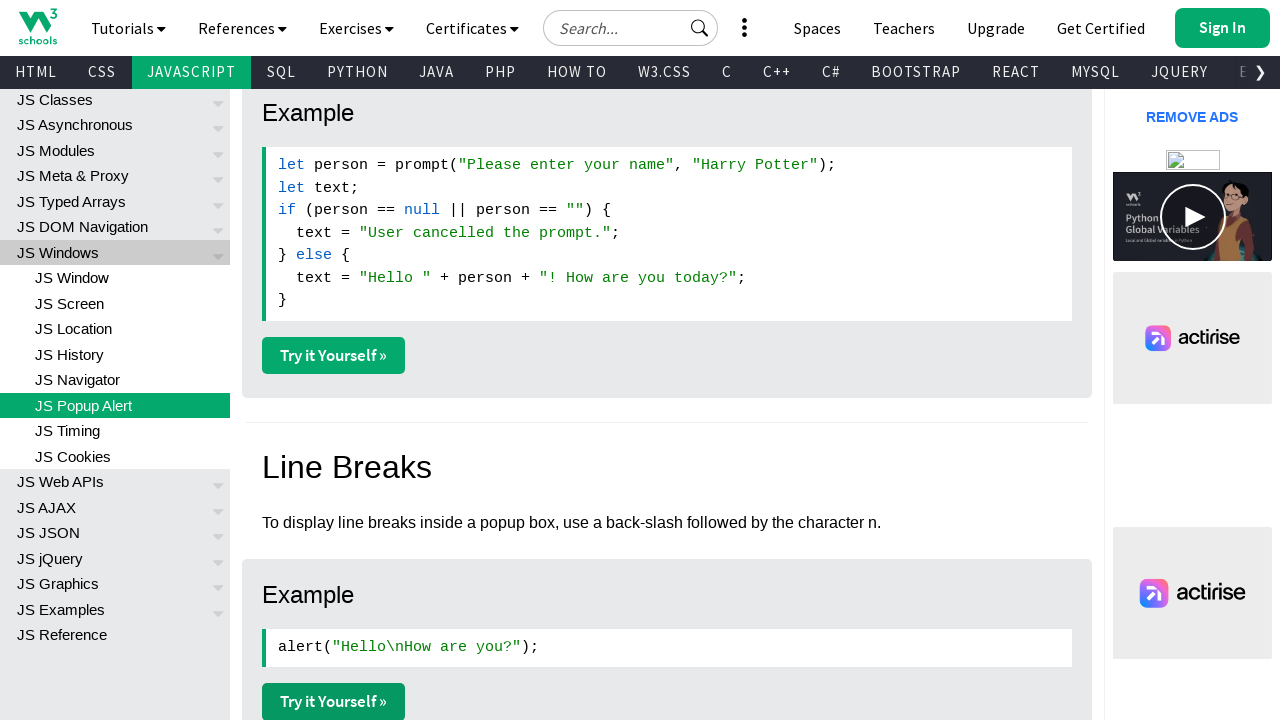

Retrieved all open pages from context
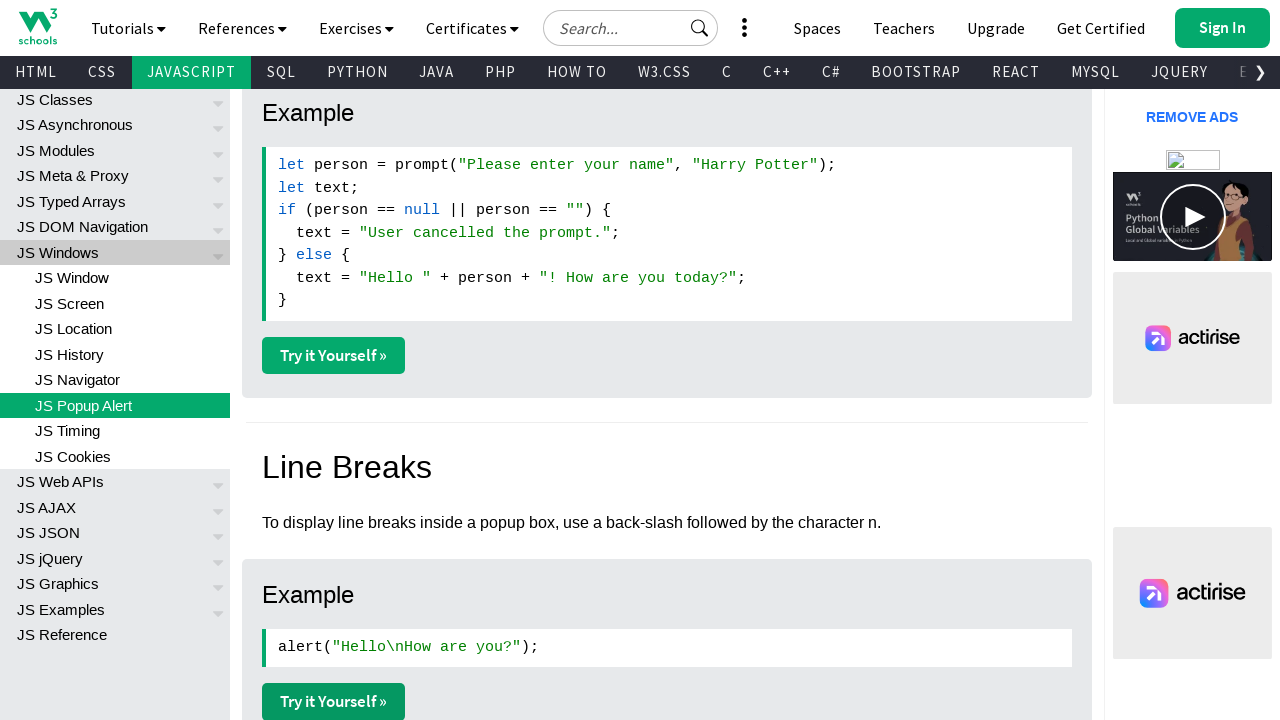

Switched to page with URL: https://www.w3schools.com/js/js_popup.asp
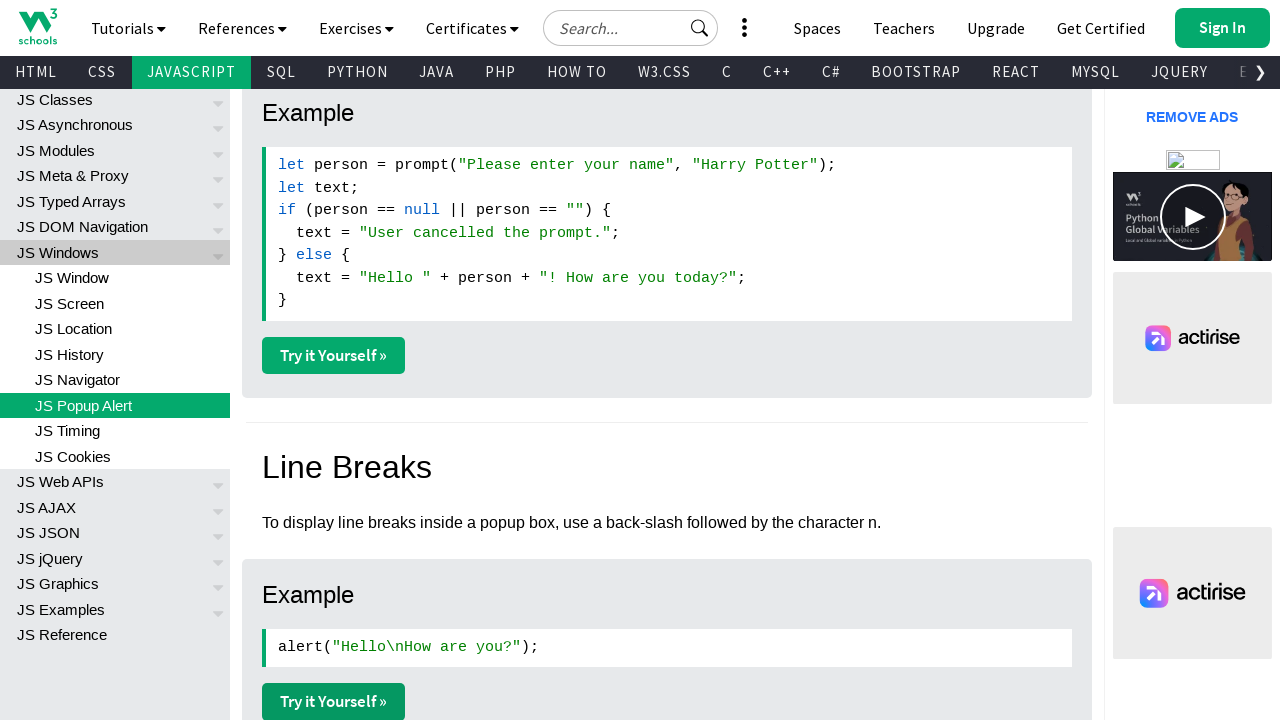

Retrieved current URL: https://www.w3schools.com/js/js_popup.asp
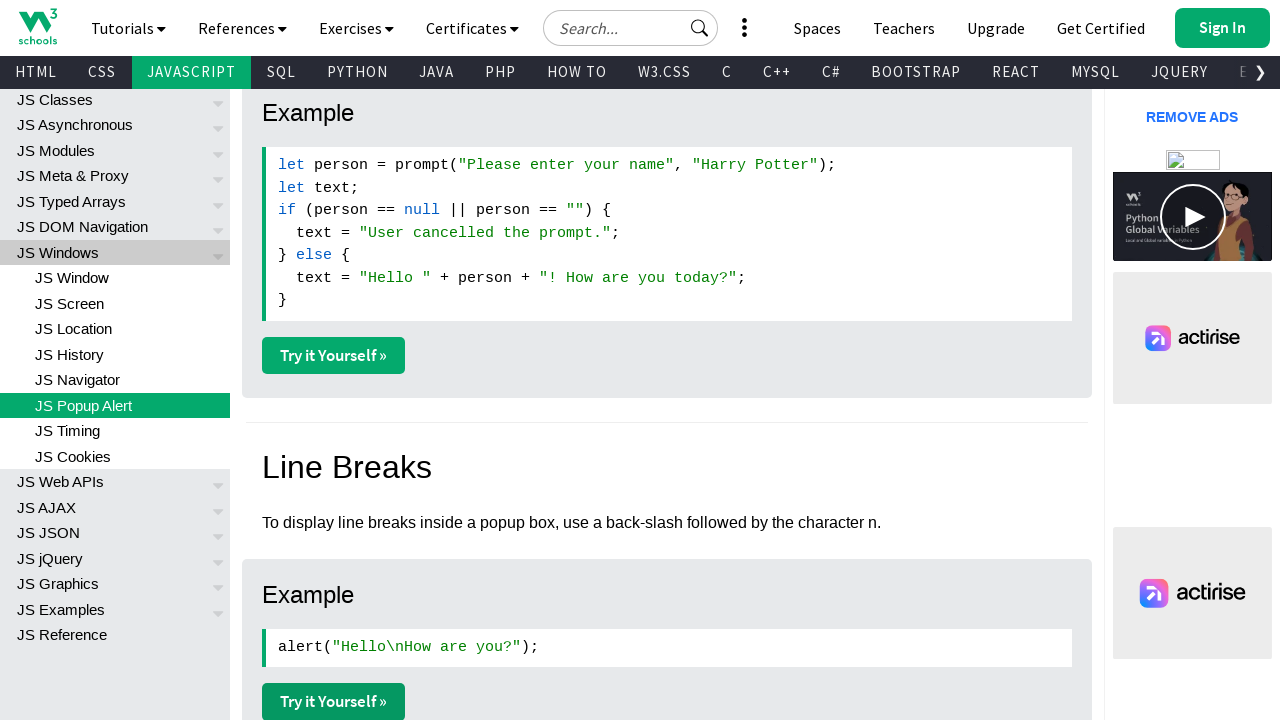

Switched to page with URL: https://www.w3schools.com/js/tryit.asp?filename=tryjs_alert
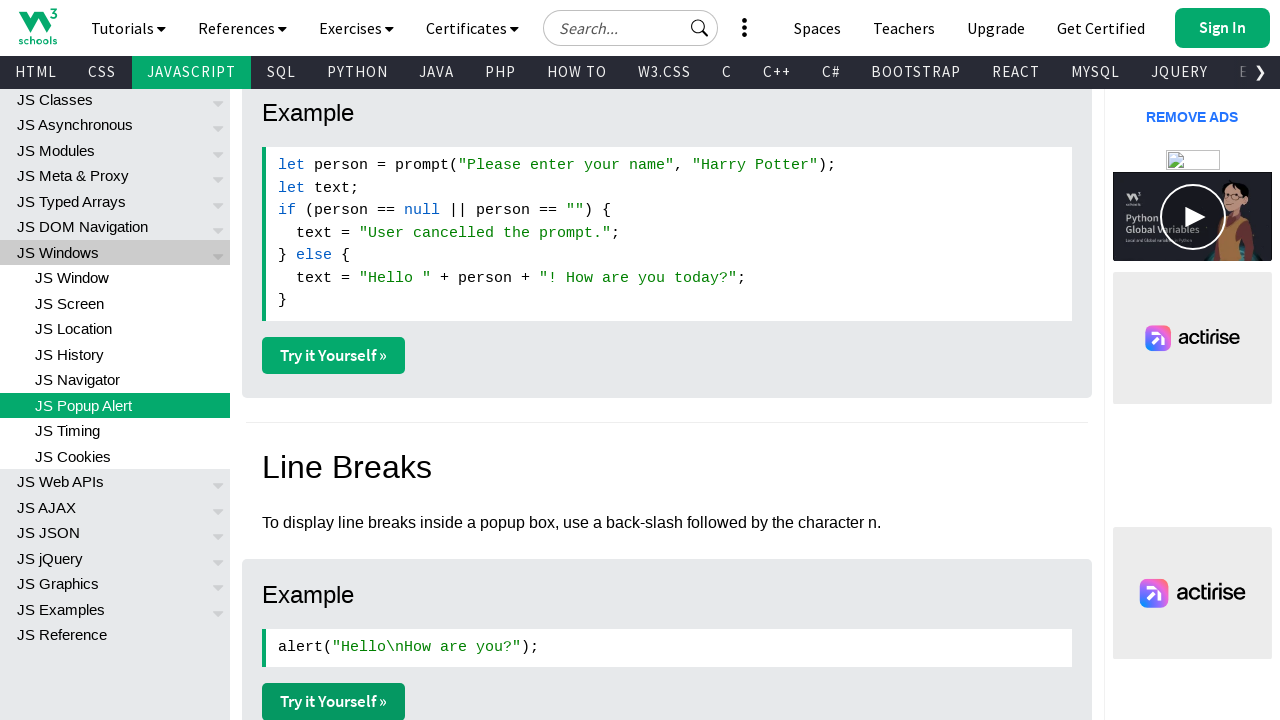

Retrieved current URL: https://www.w3schools.com/js/tryit.asp?filename=tryjs_alert
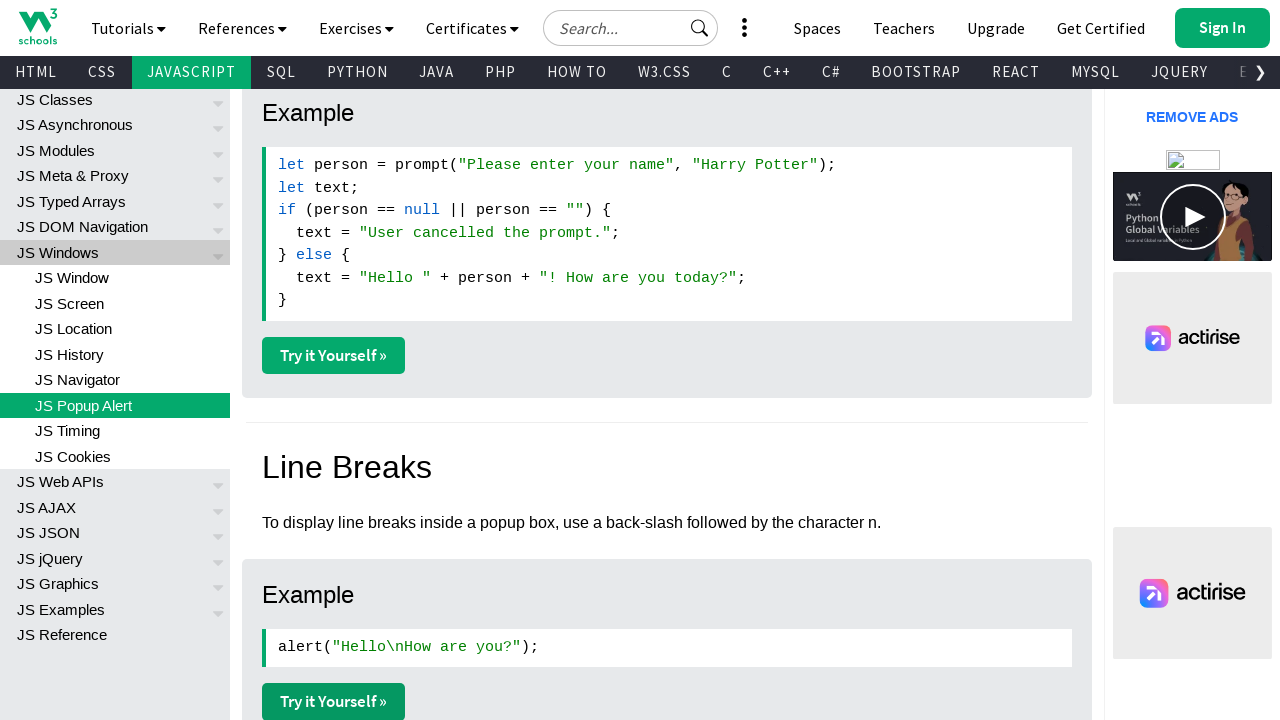

Switched to page with URL: https://www.w3schools.com/js/tryit.asp?filename=tryjs_confirm
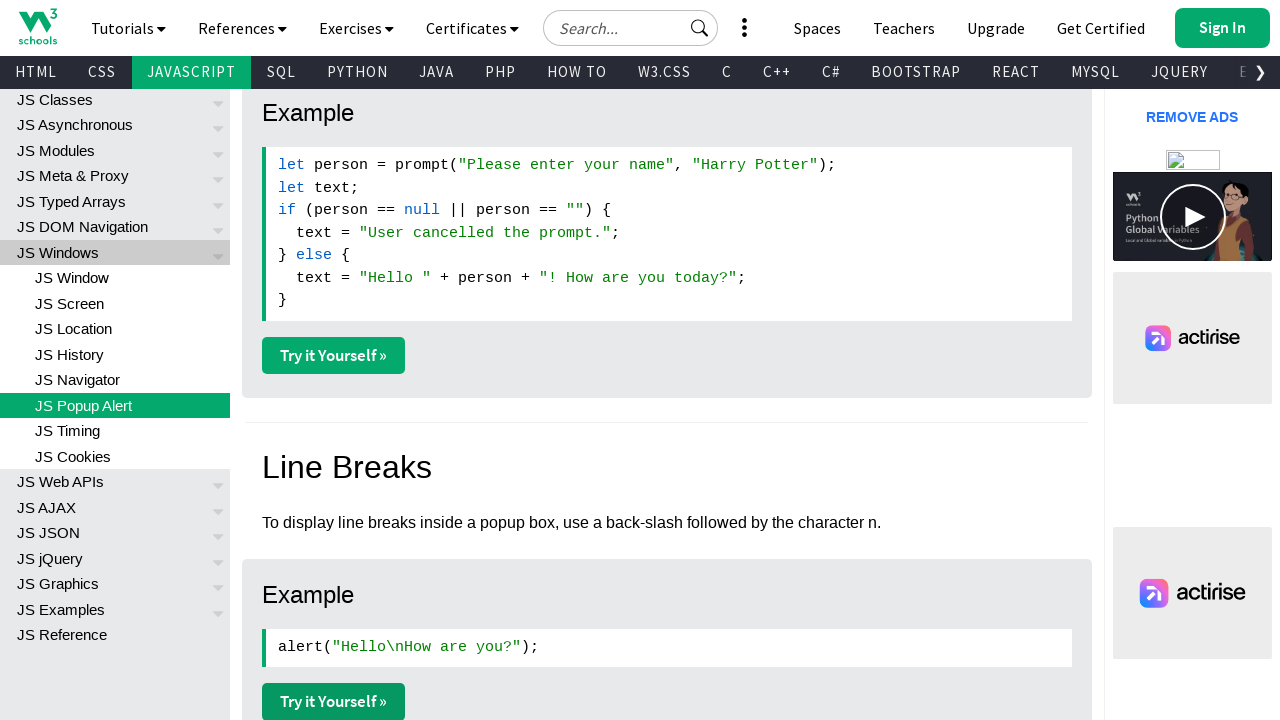

Retrieved current URL: https://www.w3schools.com/js/tryit.asp?filename=tryjs_confirm
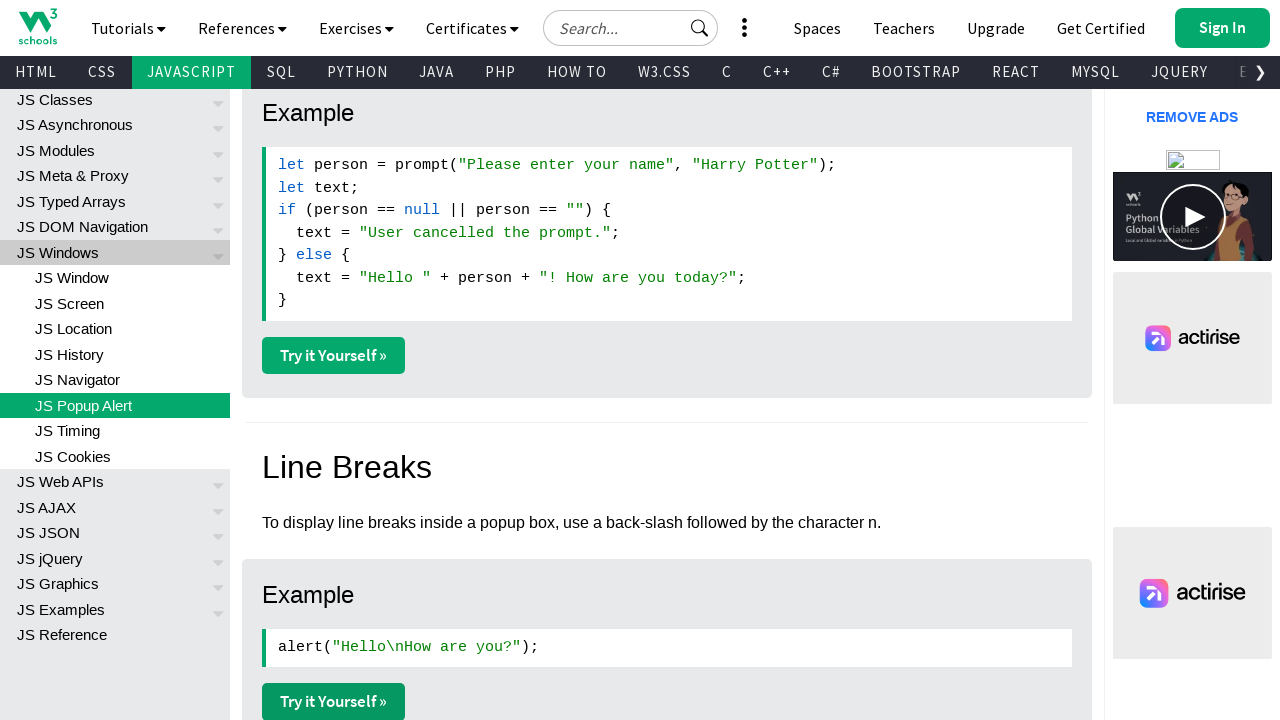

Switched to page with URL: https://www.w3schools.com/js/tryit.asp?filename=tryjs_prompt
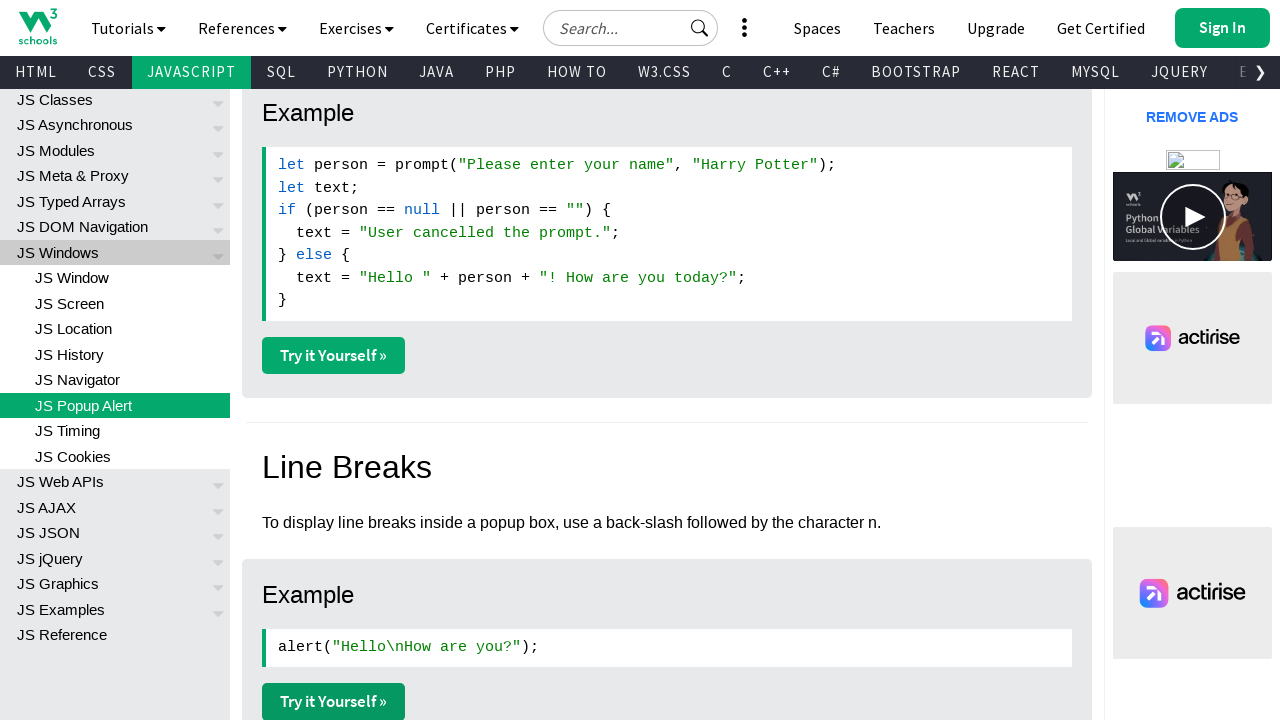

Retrieved current URL: https://www.w3schools.com/js/tryit.asp?filename=tryjs_prompt
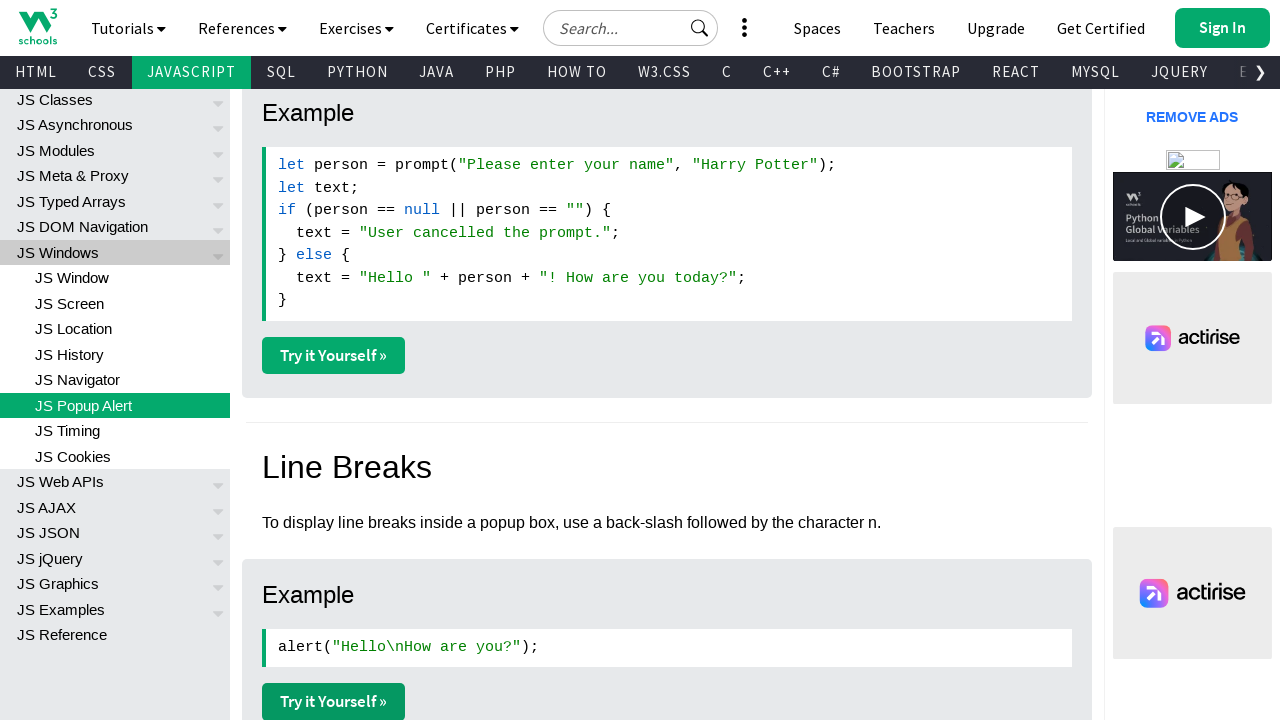

Switched to page with URL: https://www.w3schools.com/js/tryit.asp?filename=tryjs_alert2
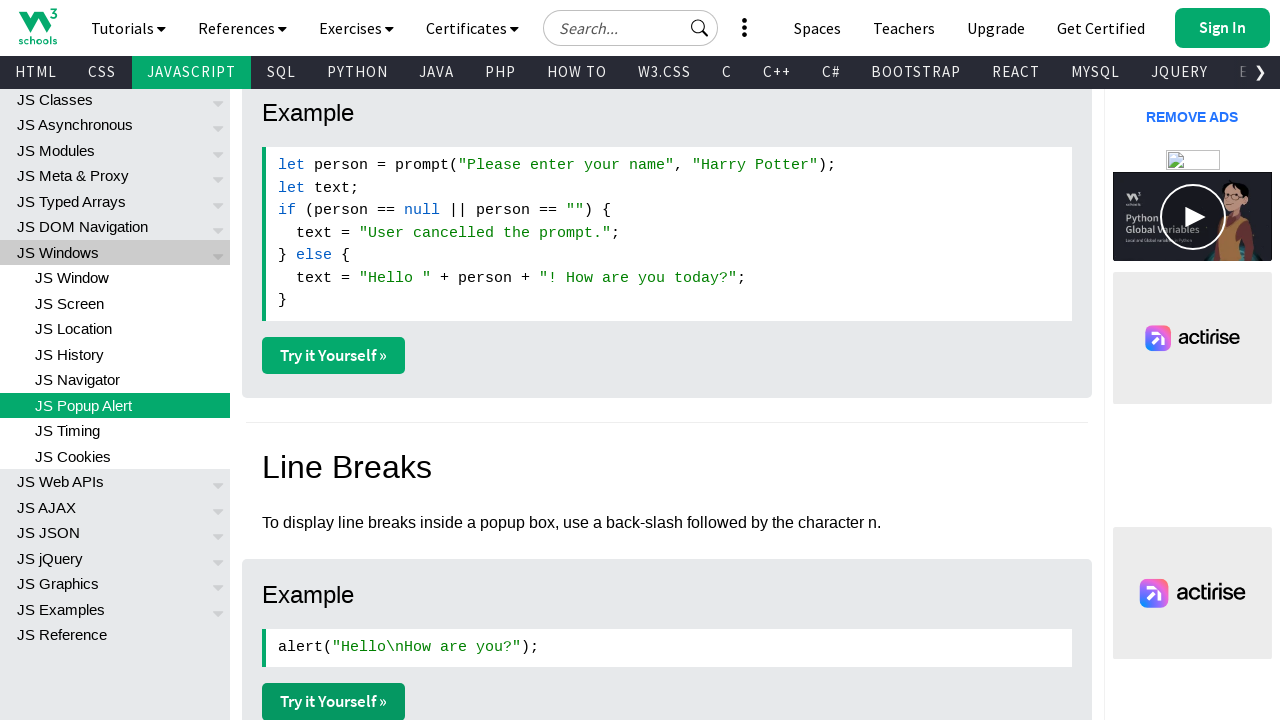

Retrieved current URL: https://www.w3schools.com/js/tryit.asp?filename=tryjs_alert2
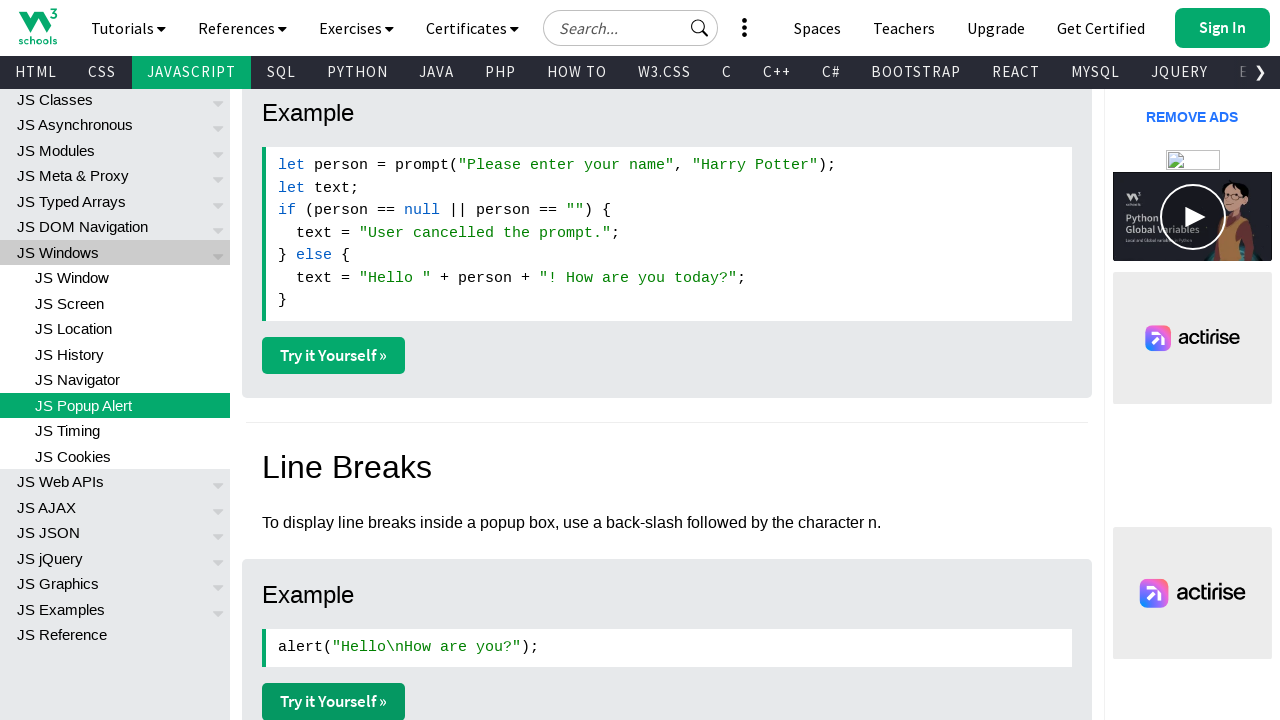

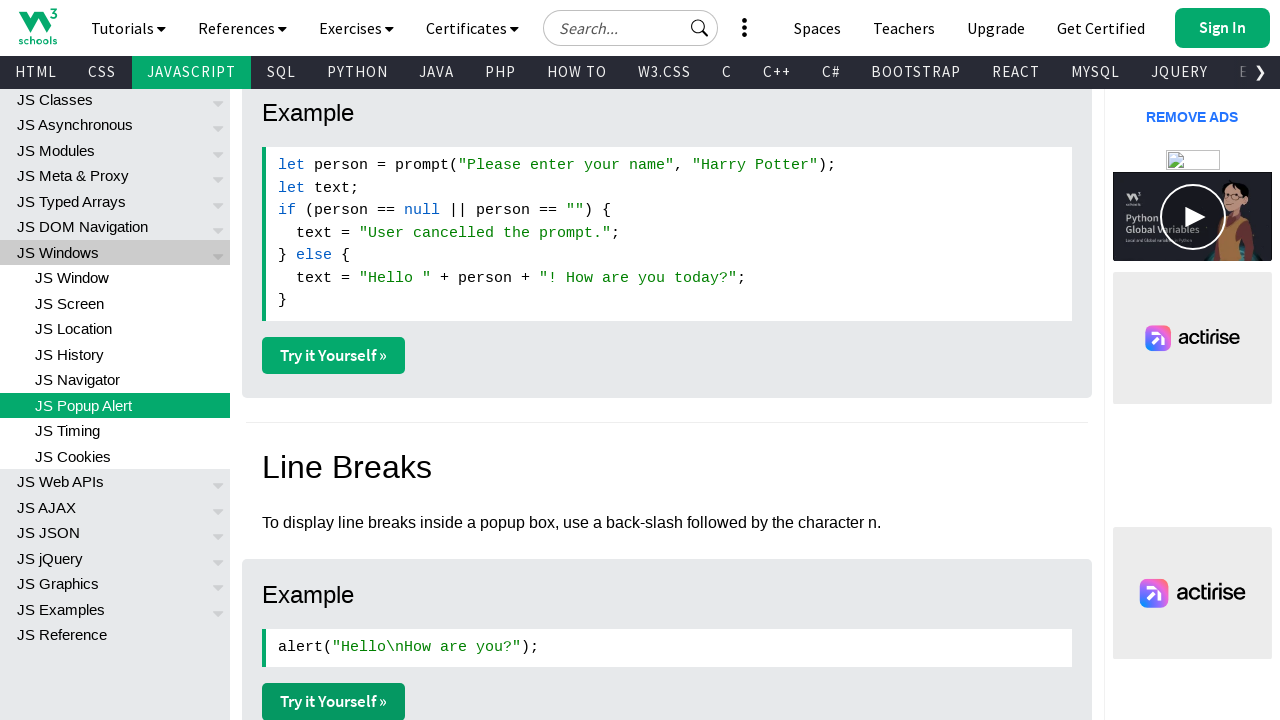